Tests handling of select dropdown options by switching to an iframe and selecting an option from a car dropdown by index

Starting URL: https://www.w3schools.com/tags/tryit.asp?filename=tryhtml_select

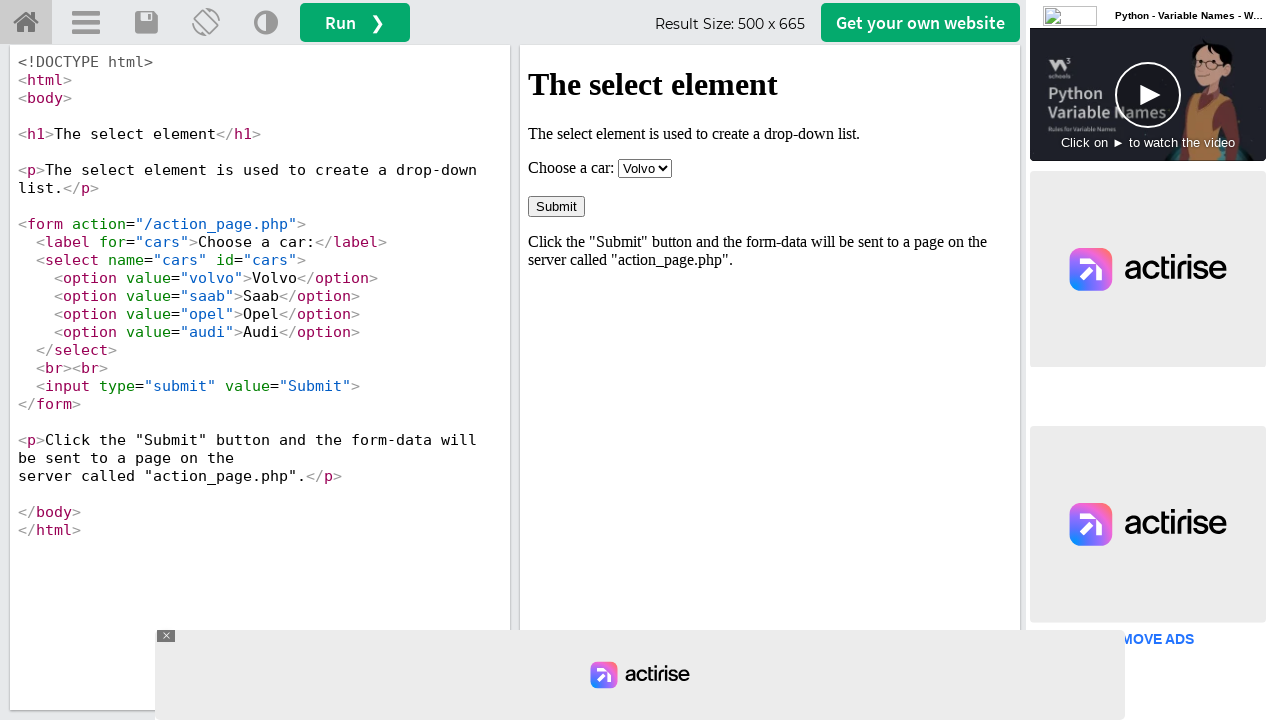

Located iframe with ID 'iframeResult'
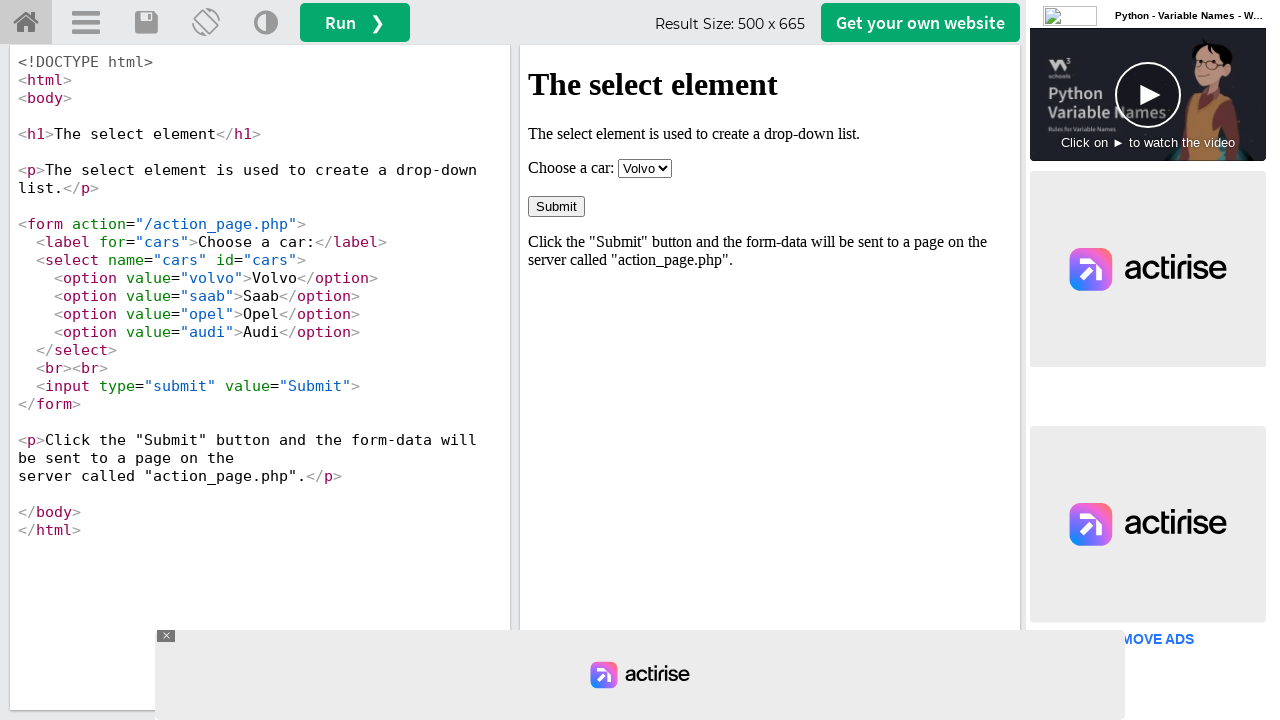

Selected car option at index 1 from dropdown on #iframeResult >> internal:control=enter-frame >> #cars
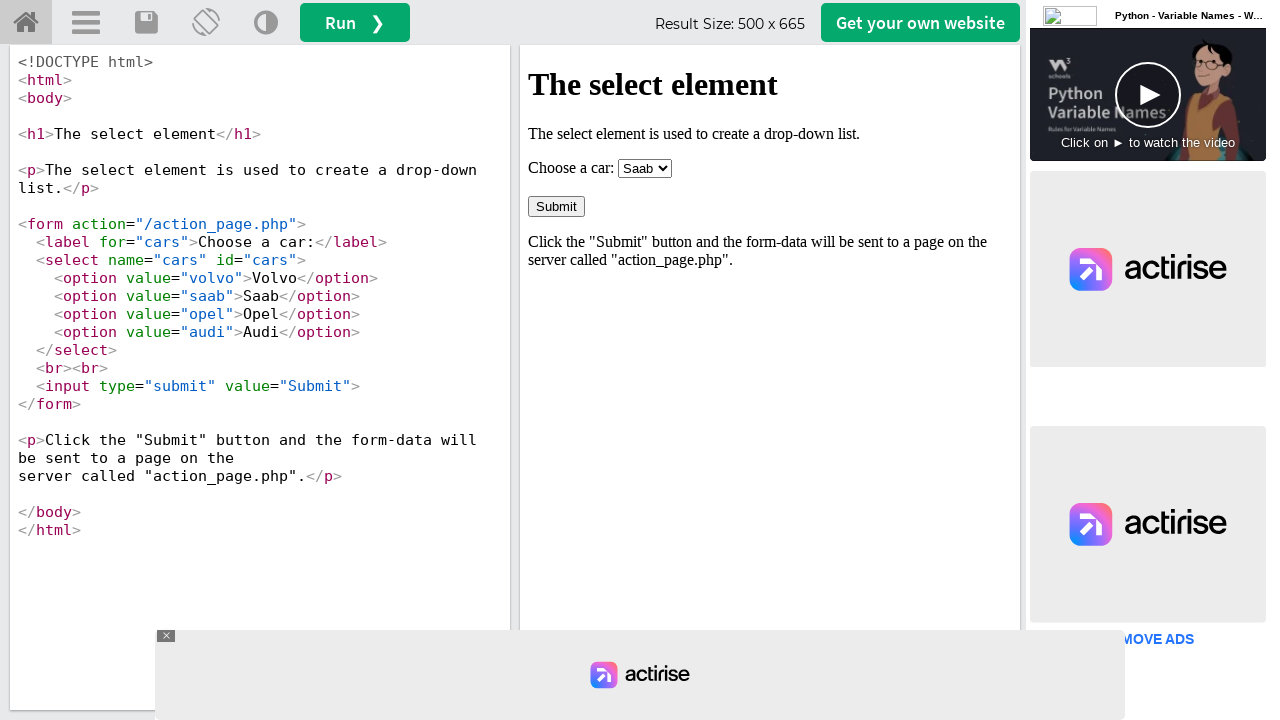

Waited 2 seconds to verify selection
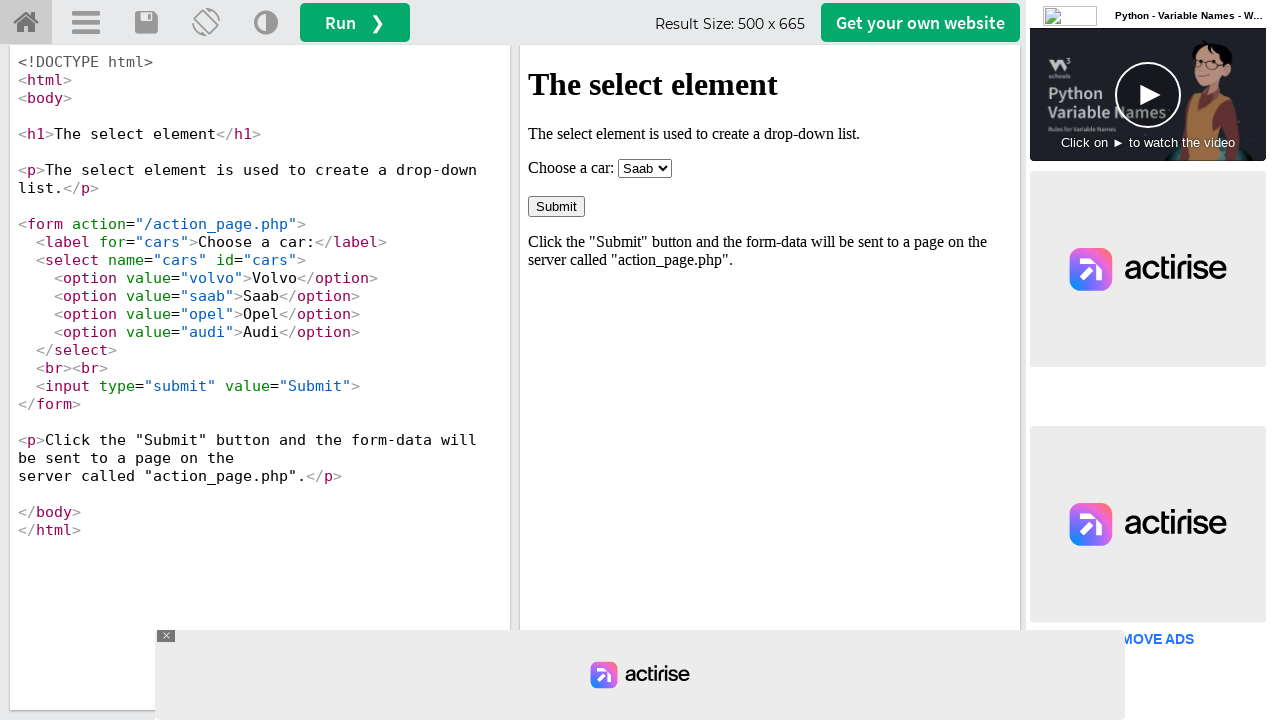

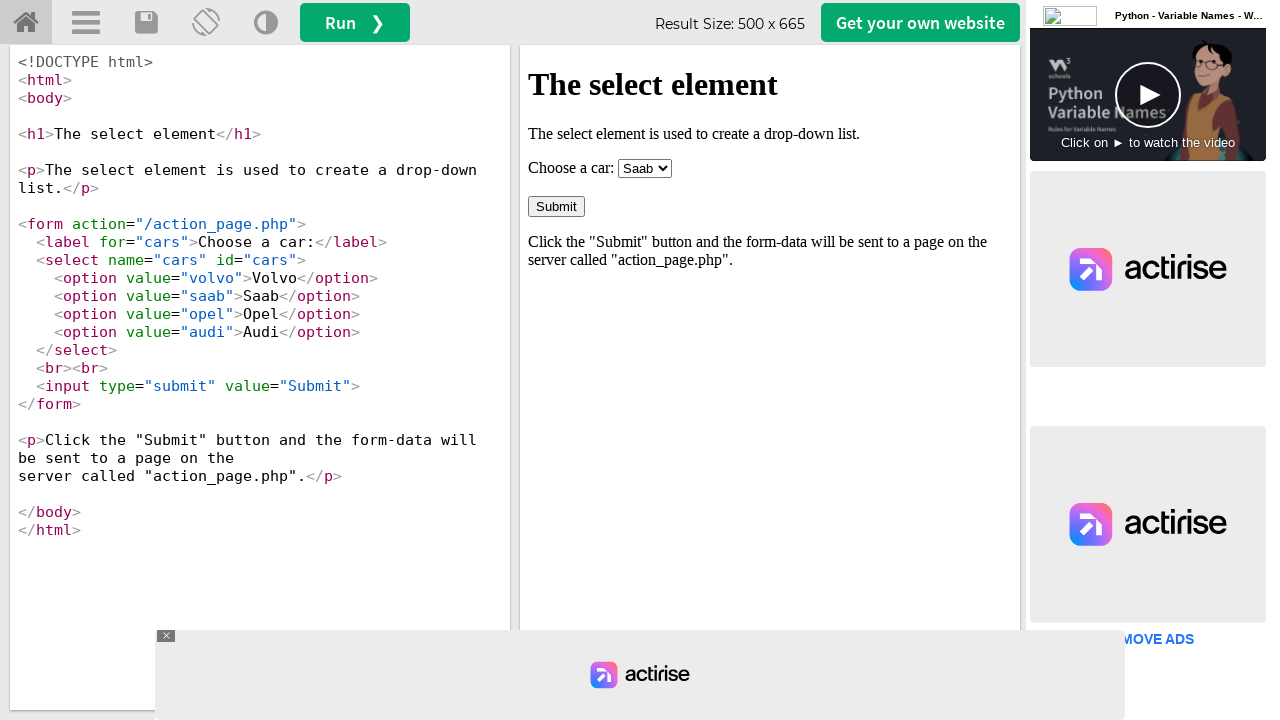